Tests checkbox interaction by clicking on two checkboxes to toggle their selected state, verifying checkbox behavior on a practice website.

Starting URL: https://practice.cydeo.com/checkboxes

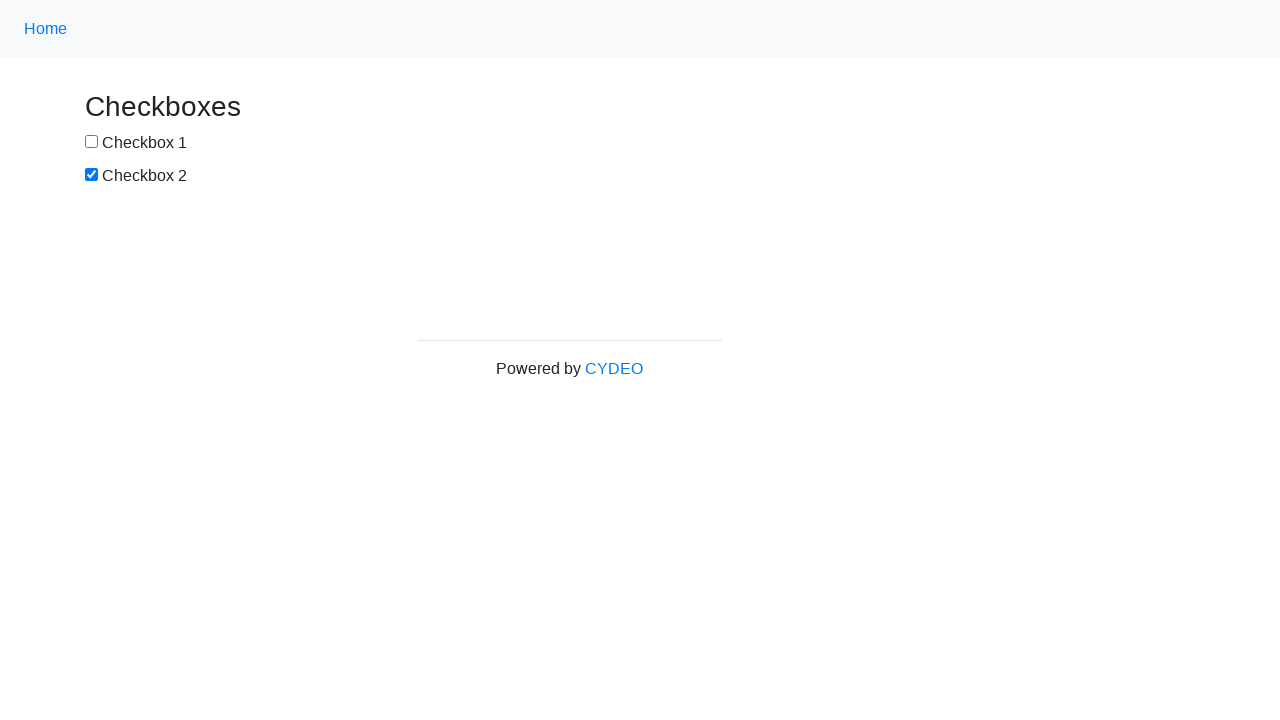

Located checkbox1 (#box1)
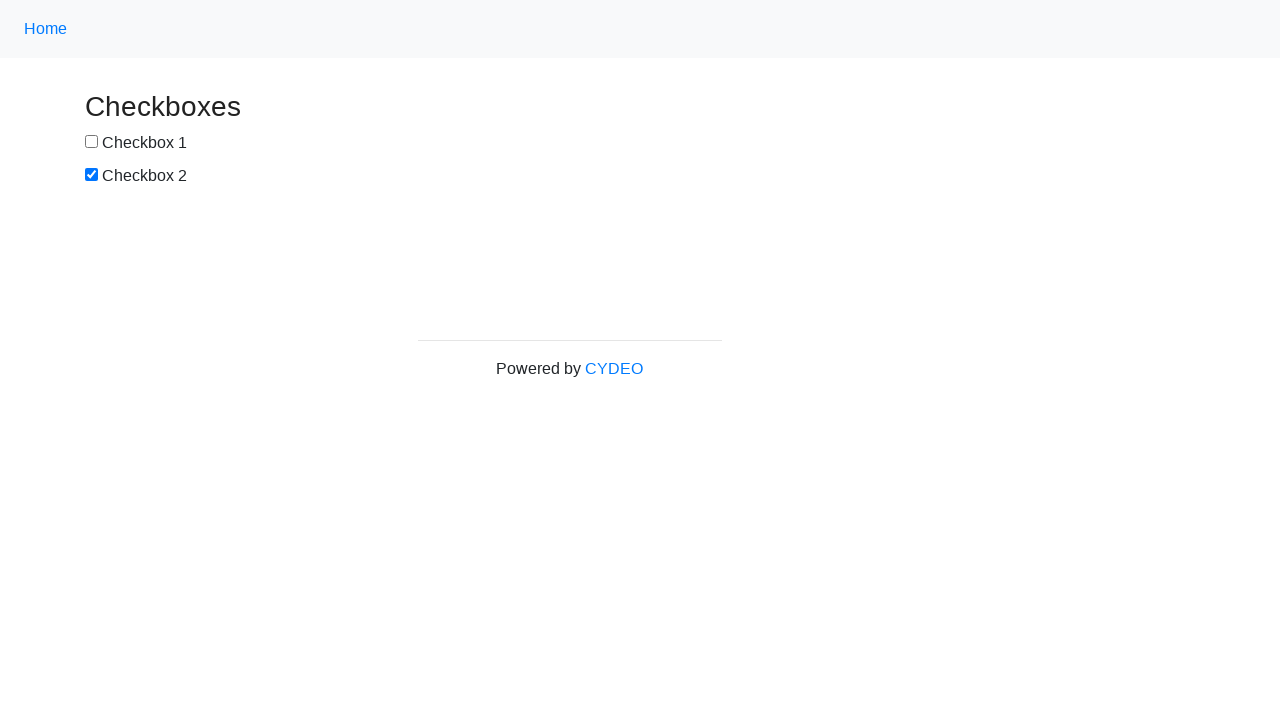

Checked initial state of checkbox1
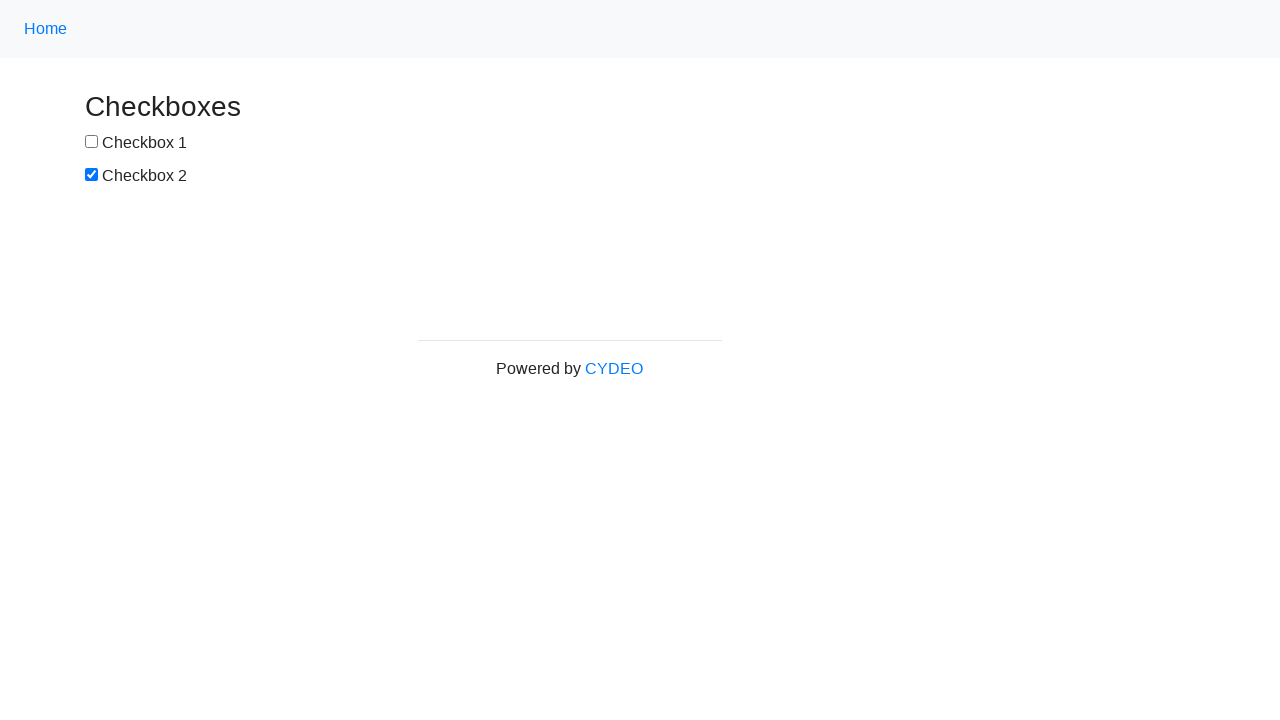

Clicked checkbox1 to toggle state at (92, 142) on #box1
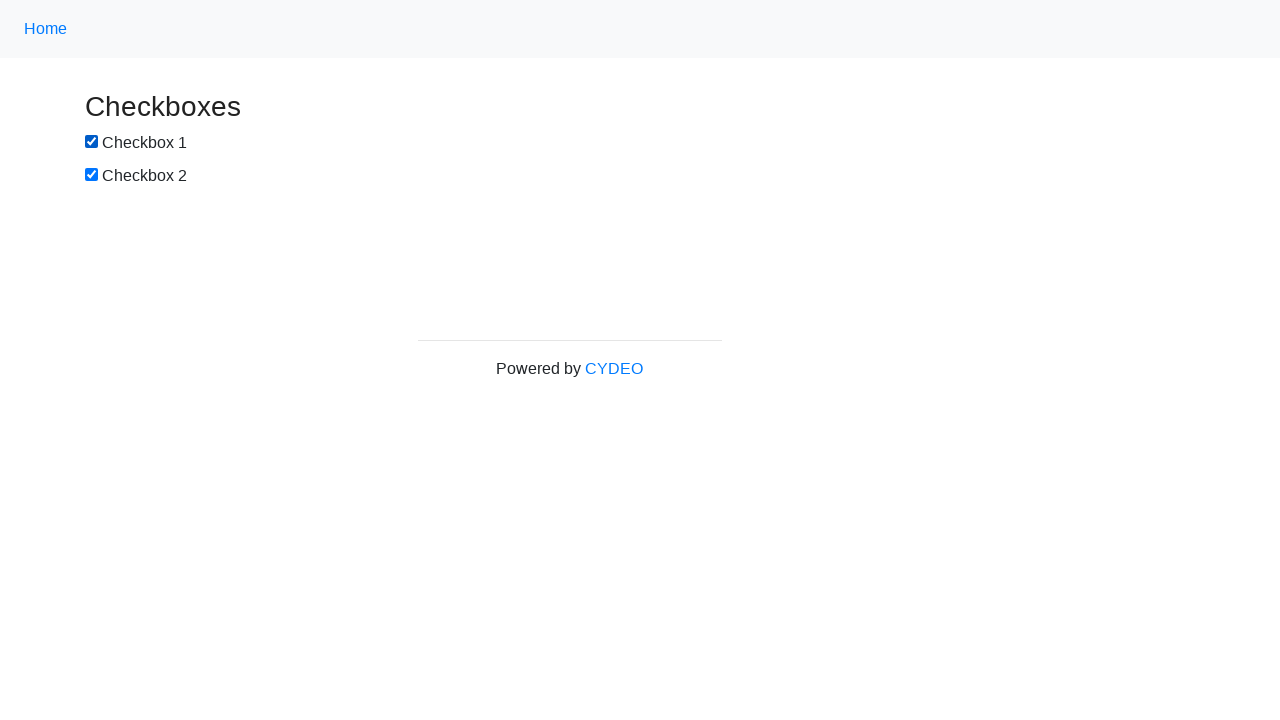

Verified checkbox1 state after click
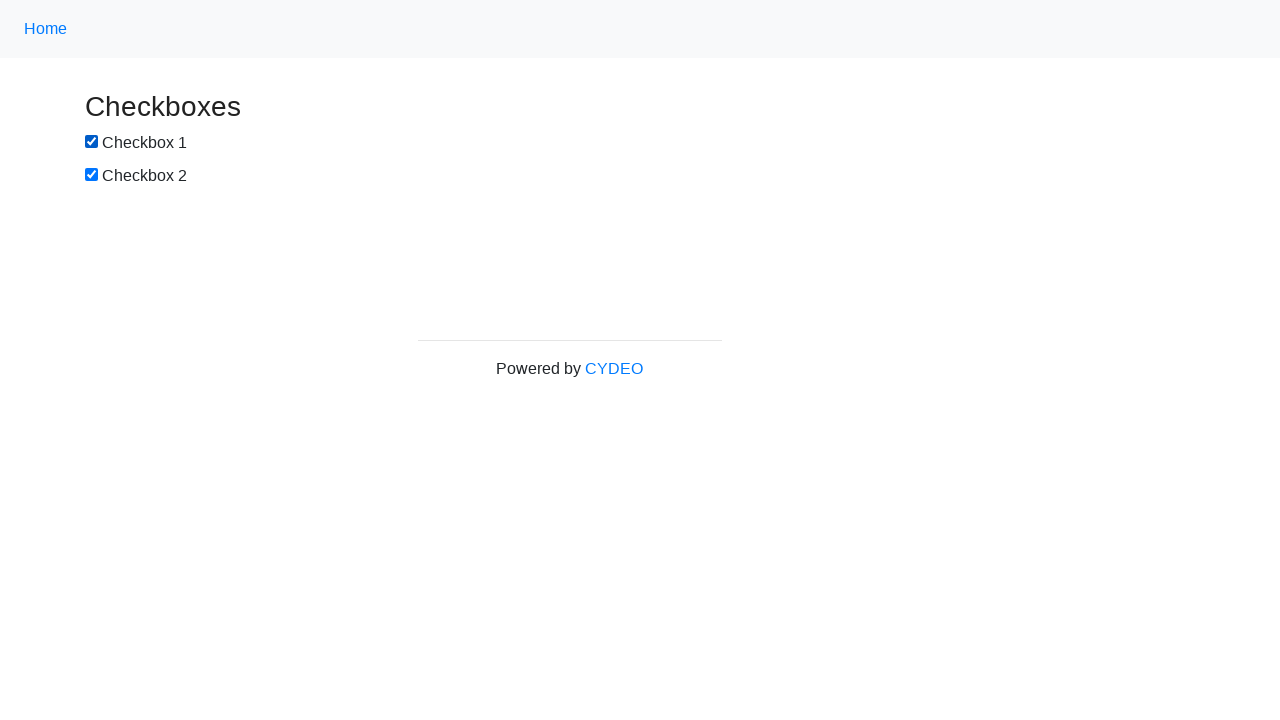

Located checkbox2 (#box2)
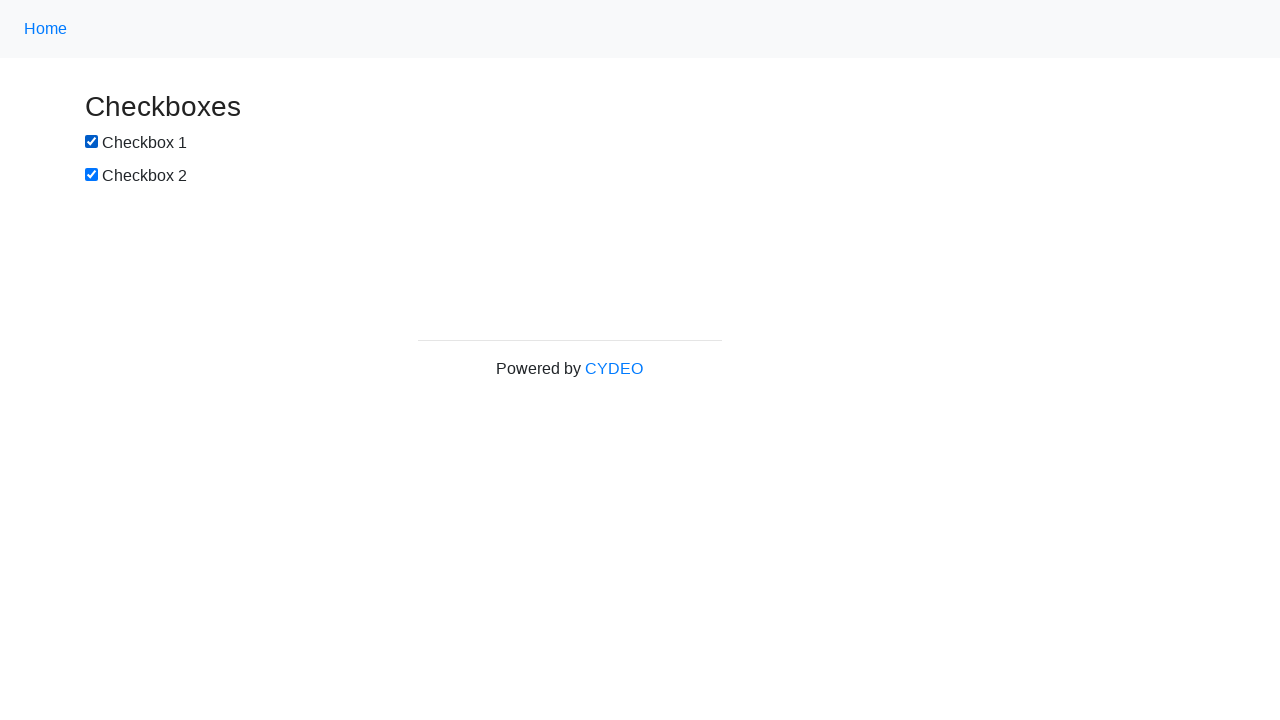

Checked initial 'checked' attribute of checkbox2
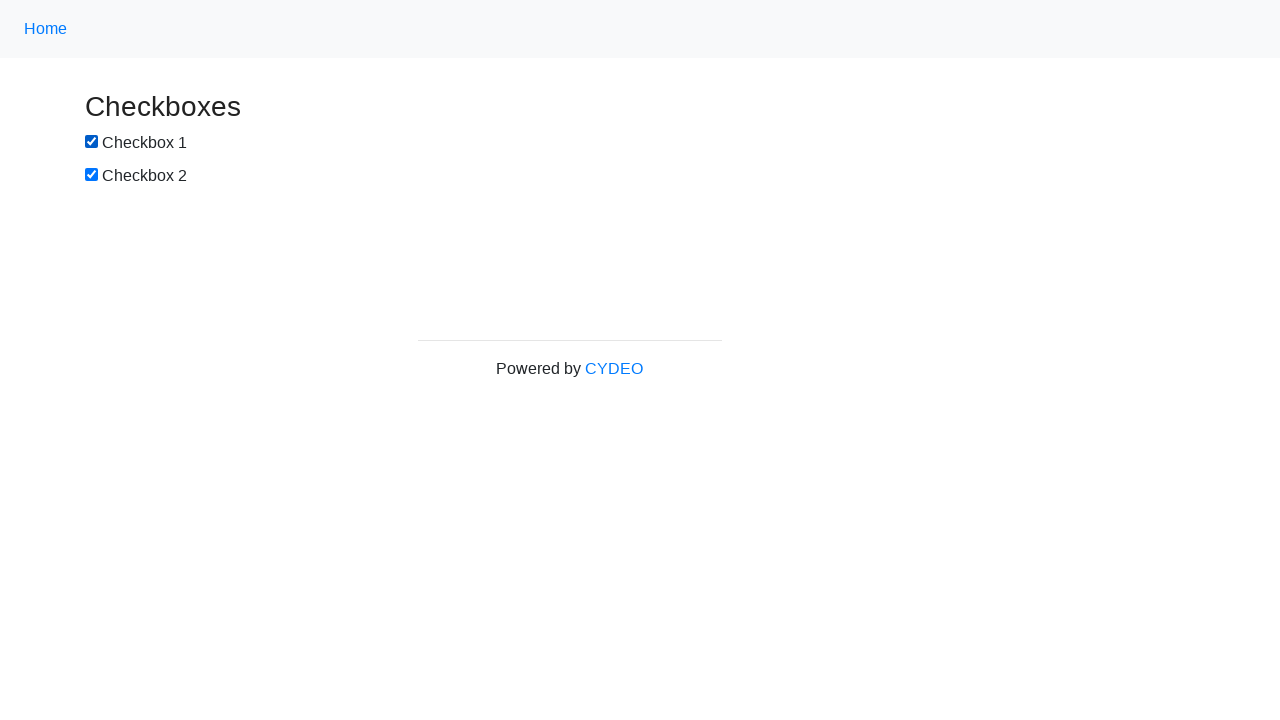

Clicked checkbox2 to toggle state at (92, 175) on #box2
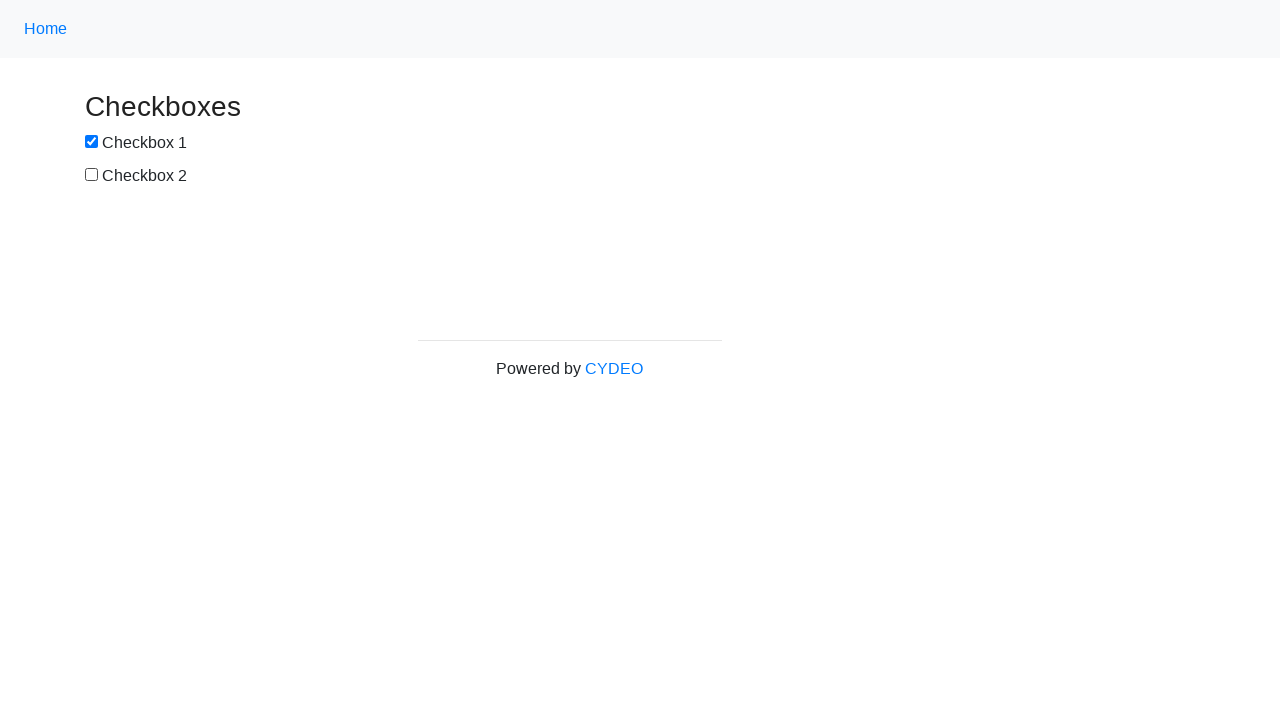

Verified checkbox2 'checked' attribute after click
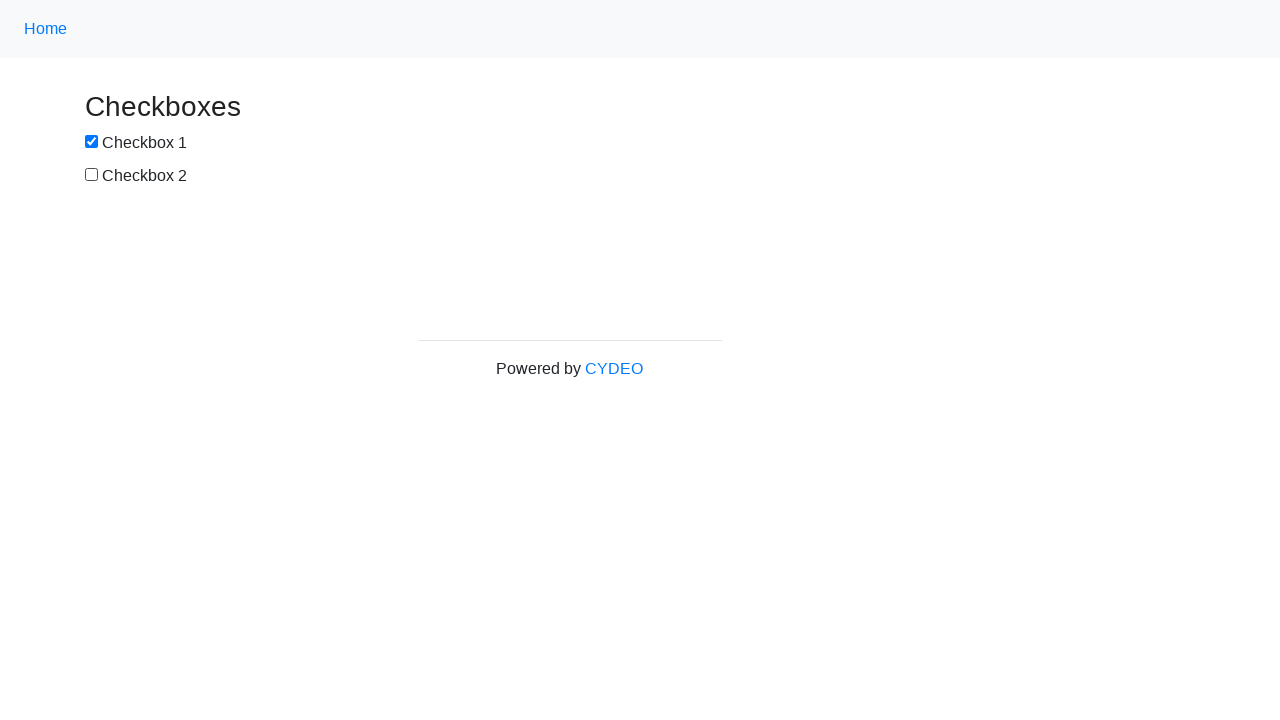

Verified checkbox1 is selected
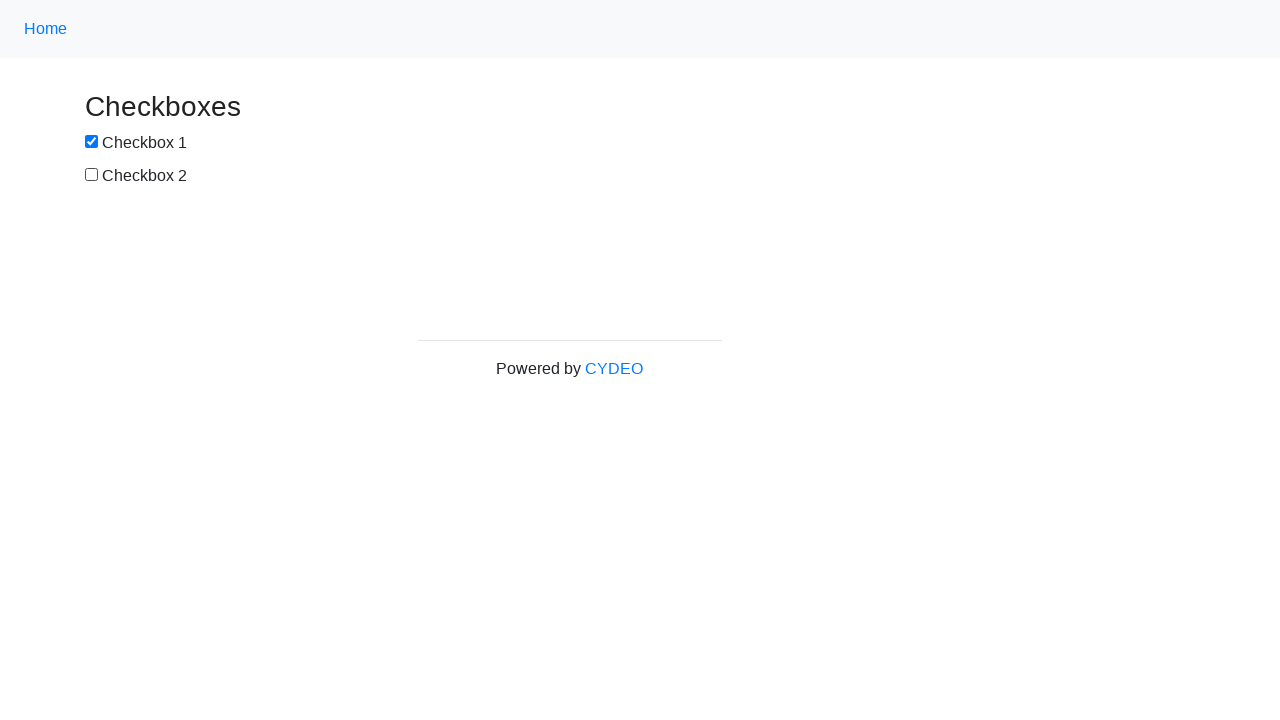

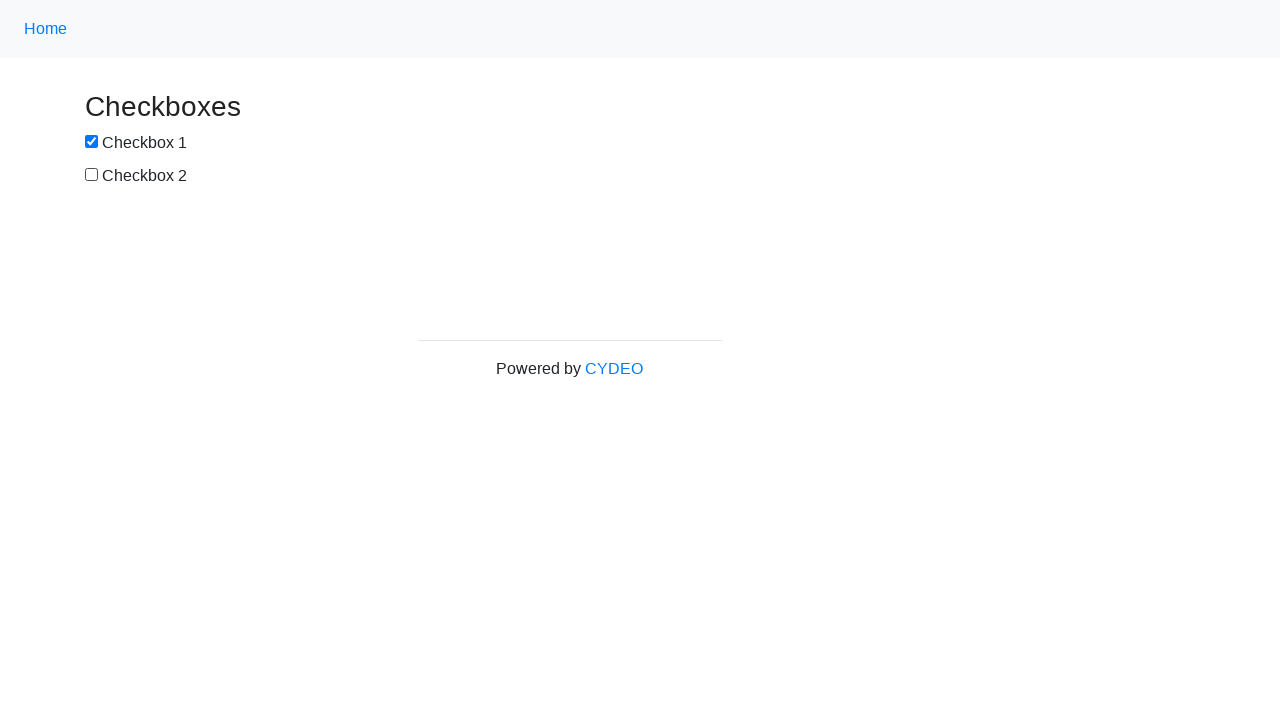